Tests browser zoom functionality by zooming in to 300%, then zooming out to 30%, and finally resetting to default 100% zoom level

Starting URL: https://www.rediff.com/

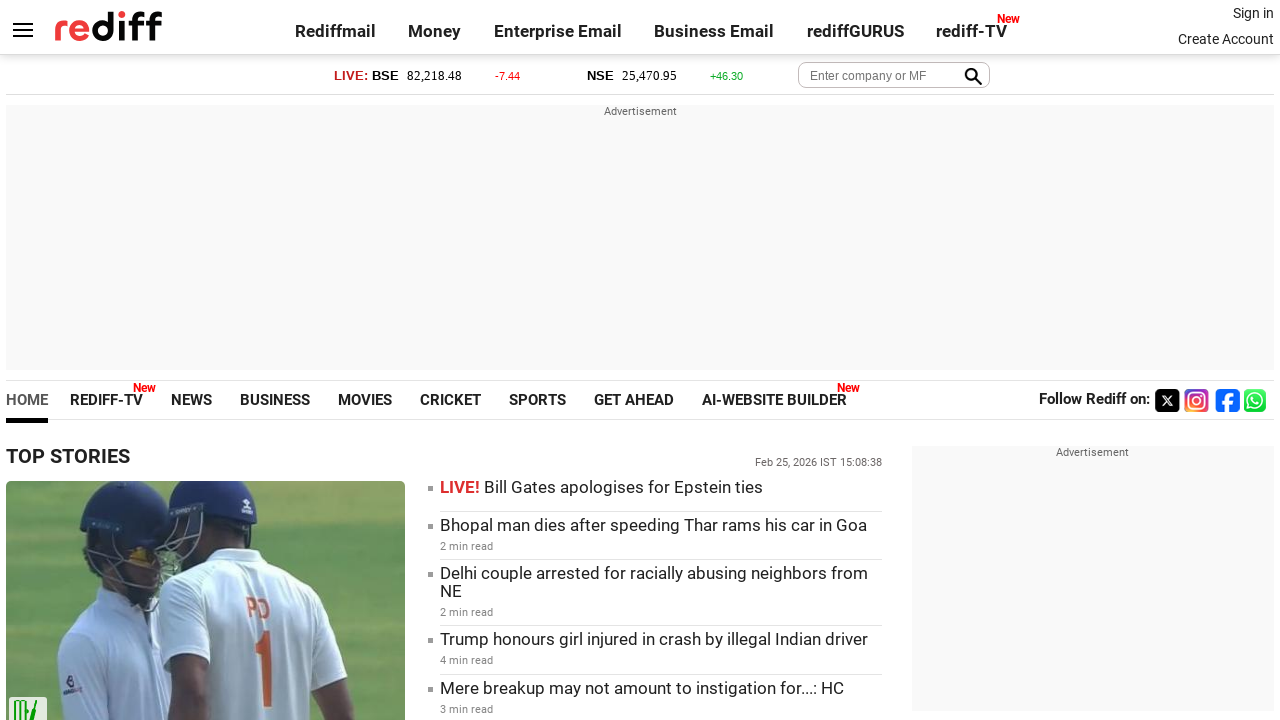

Zoomed in to 300%
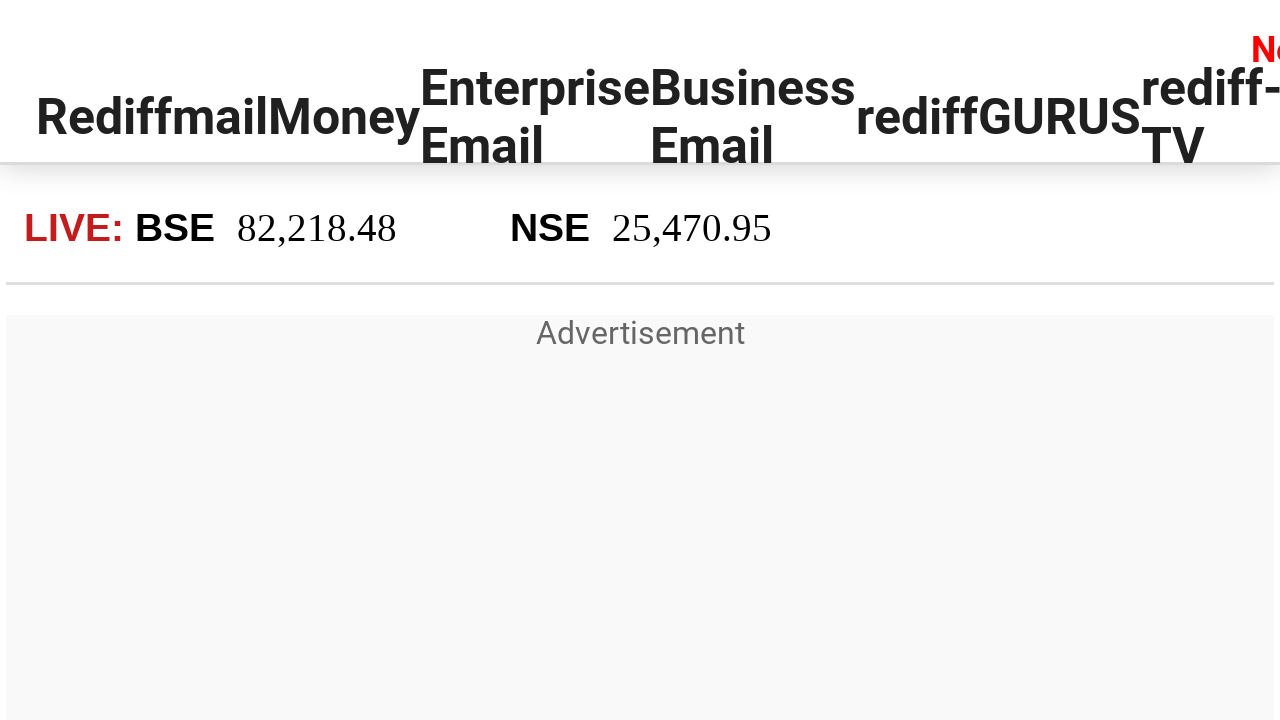

Waited 3 seconds for zoom in to complete
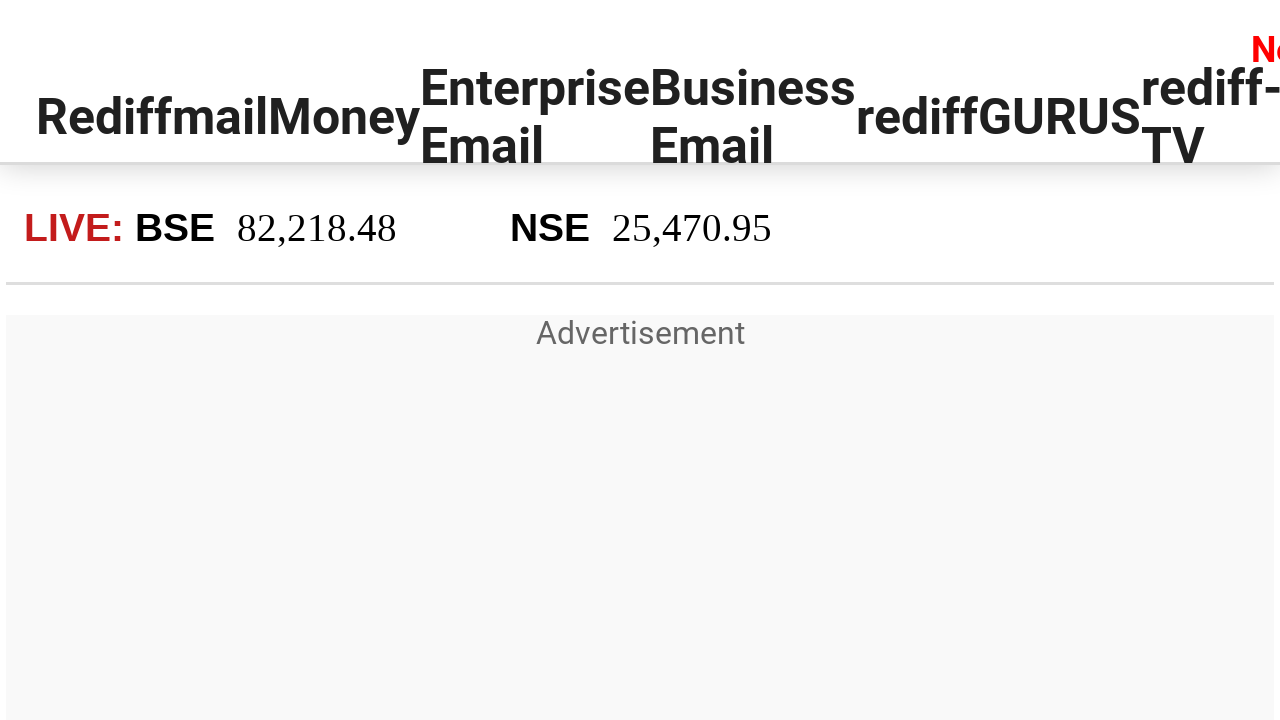

Zoomed out to 30%
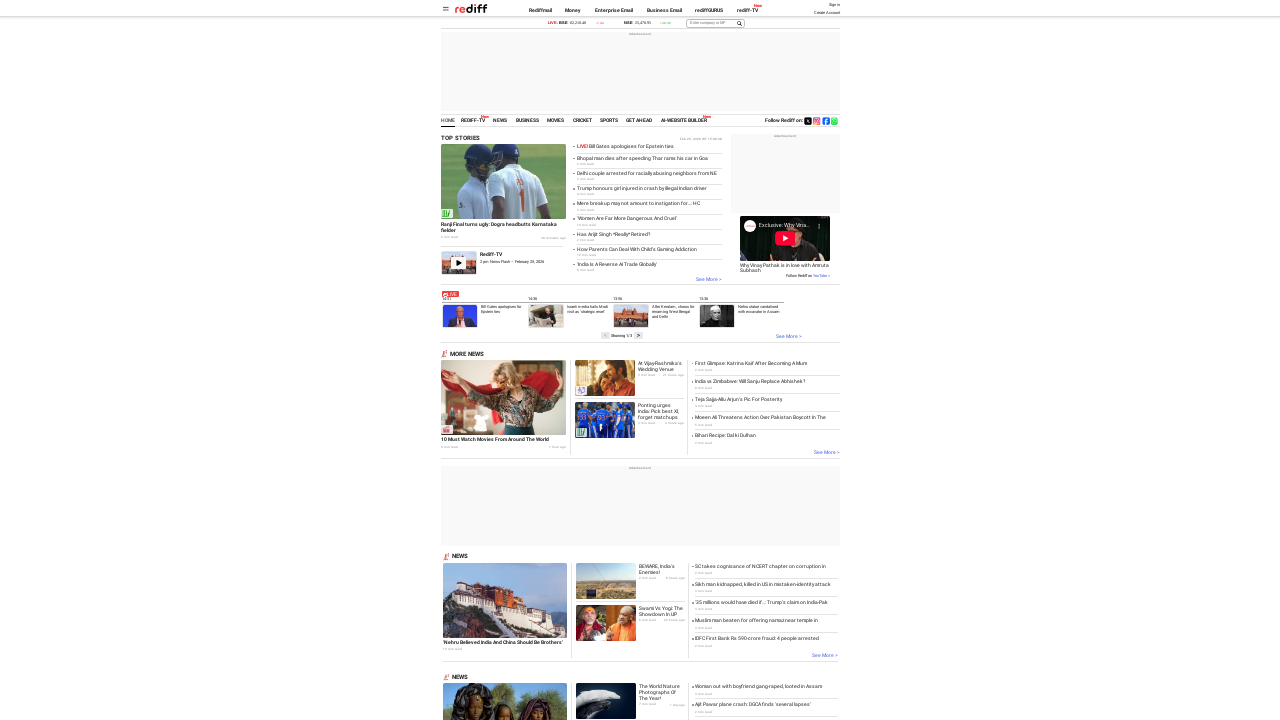

Waited 3 seconds for zoom out to complete
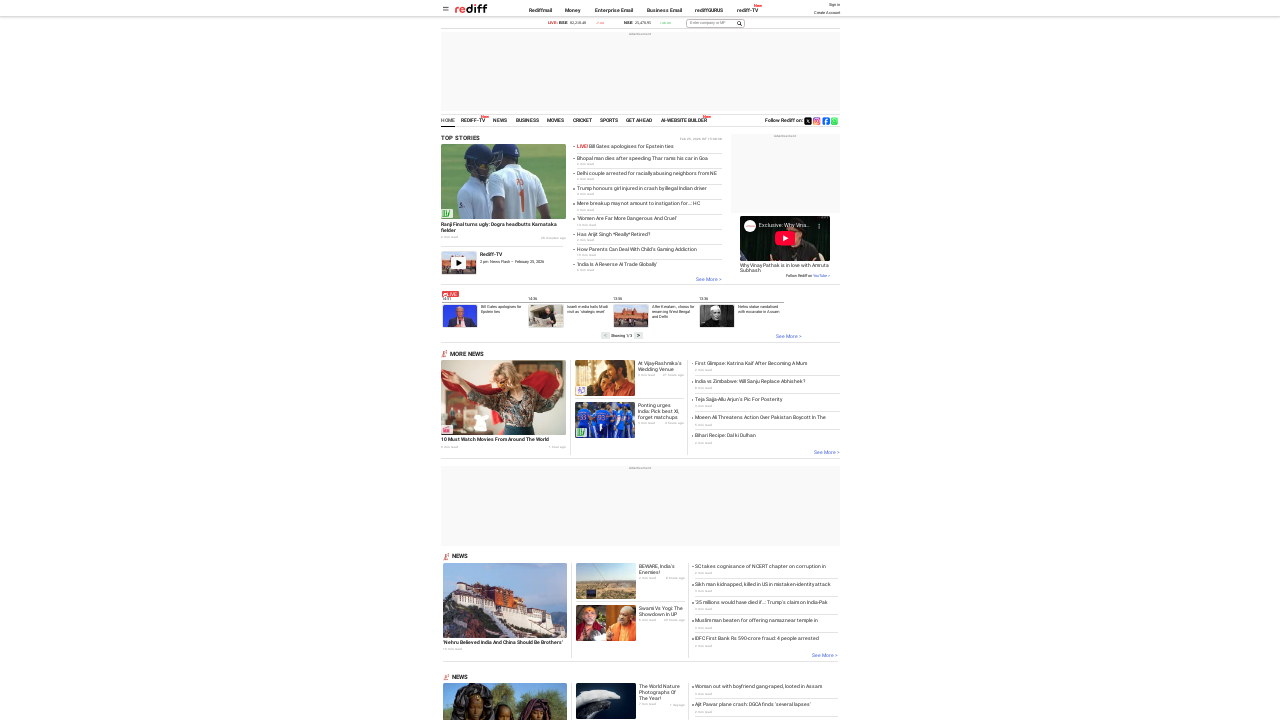

Reset zoom to default 100%
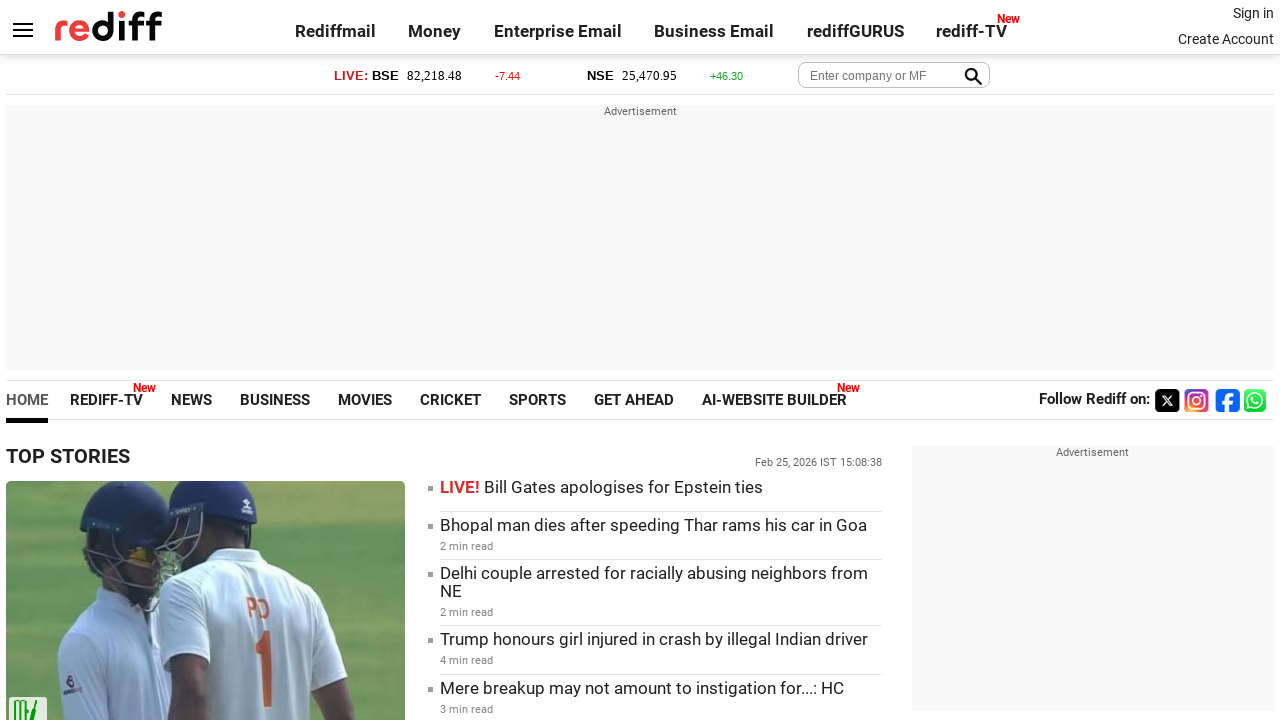

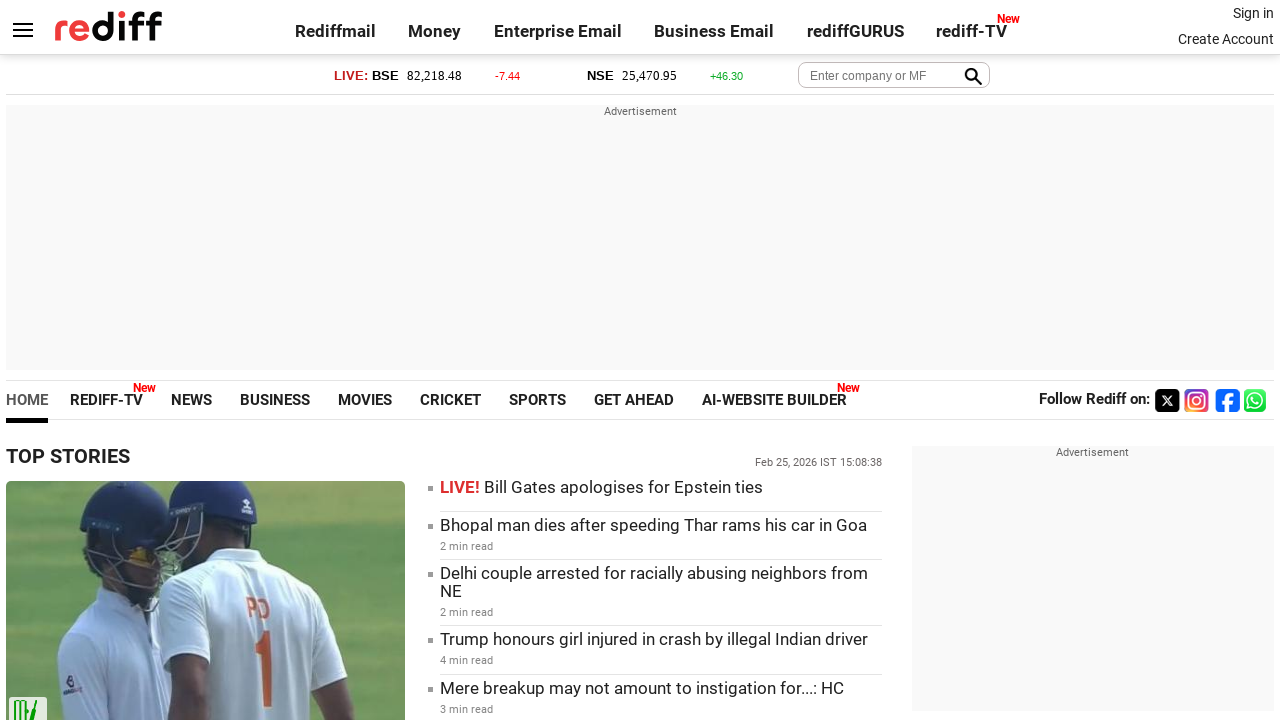